Tests web table interaction by iterating through rows and checking a checkbox based on cell content

Starting URL: https://letcode.in/table

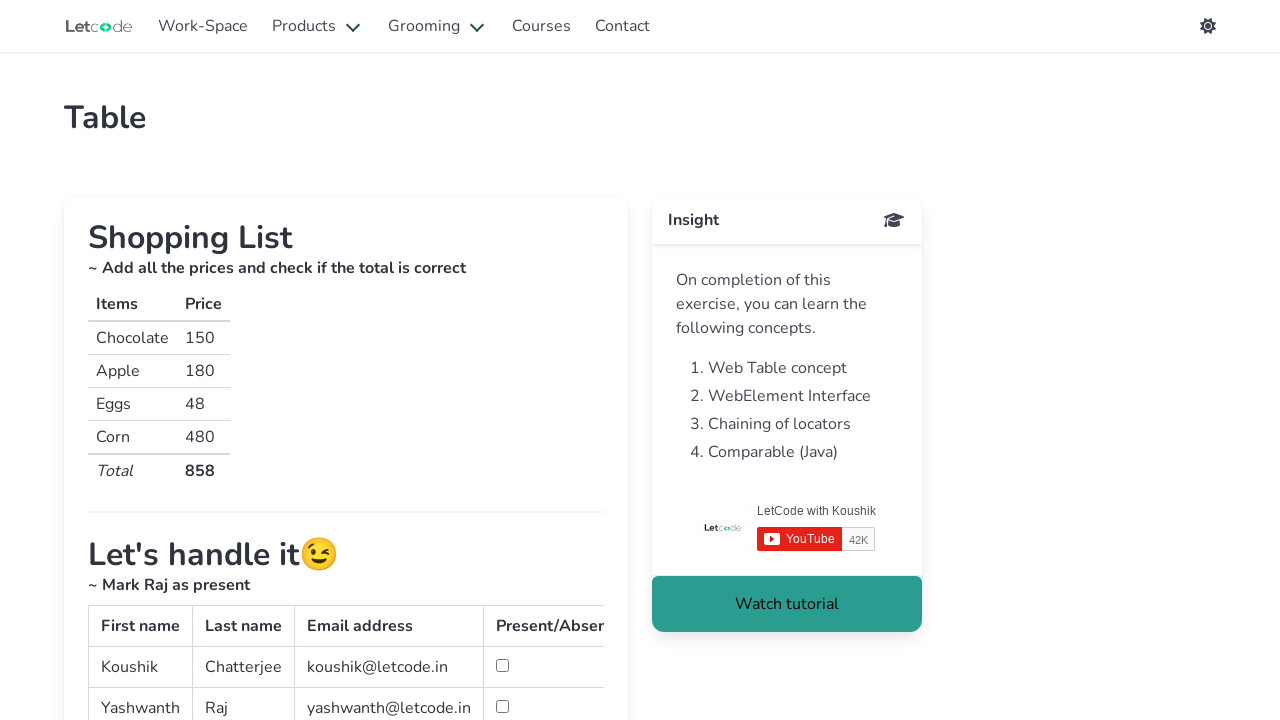

Waited for shopping table to load
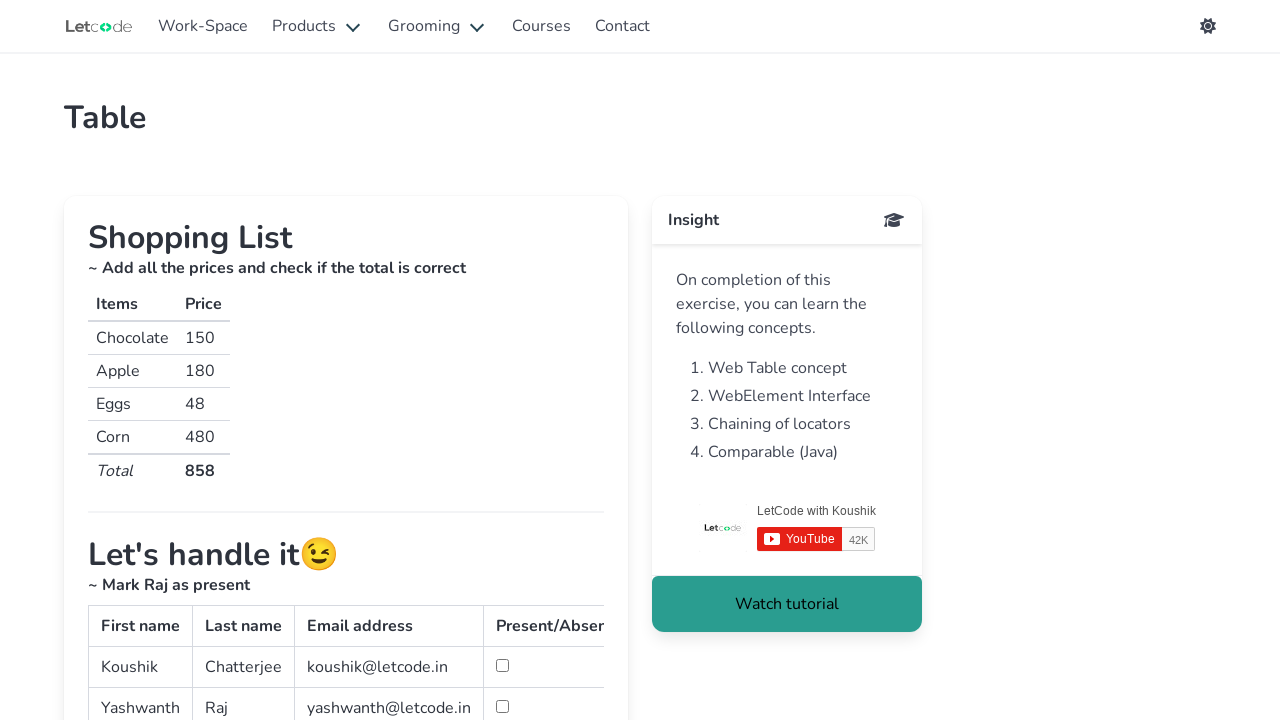

Waited for simple table to load
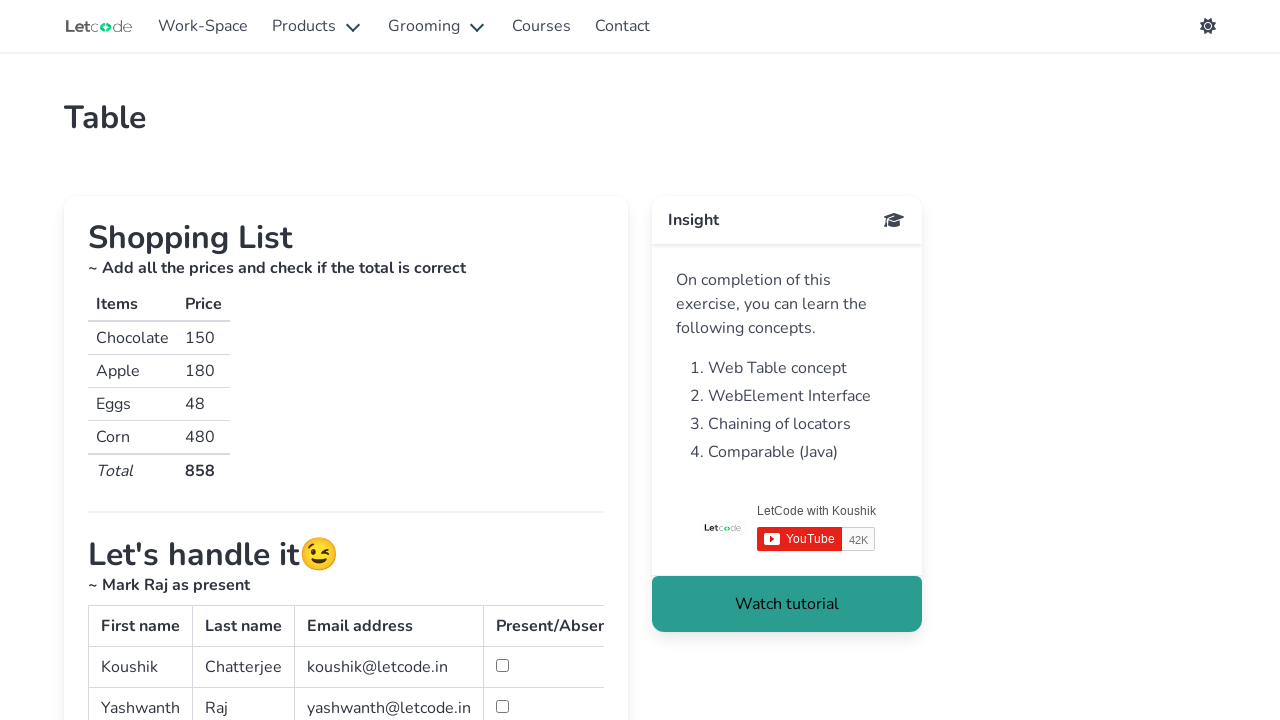

Located all rows in simple table
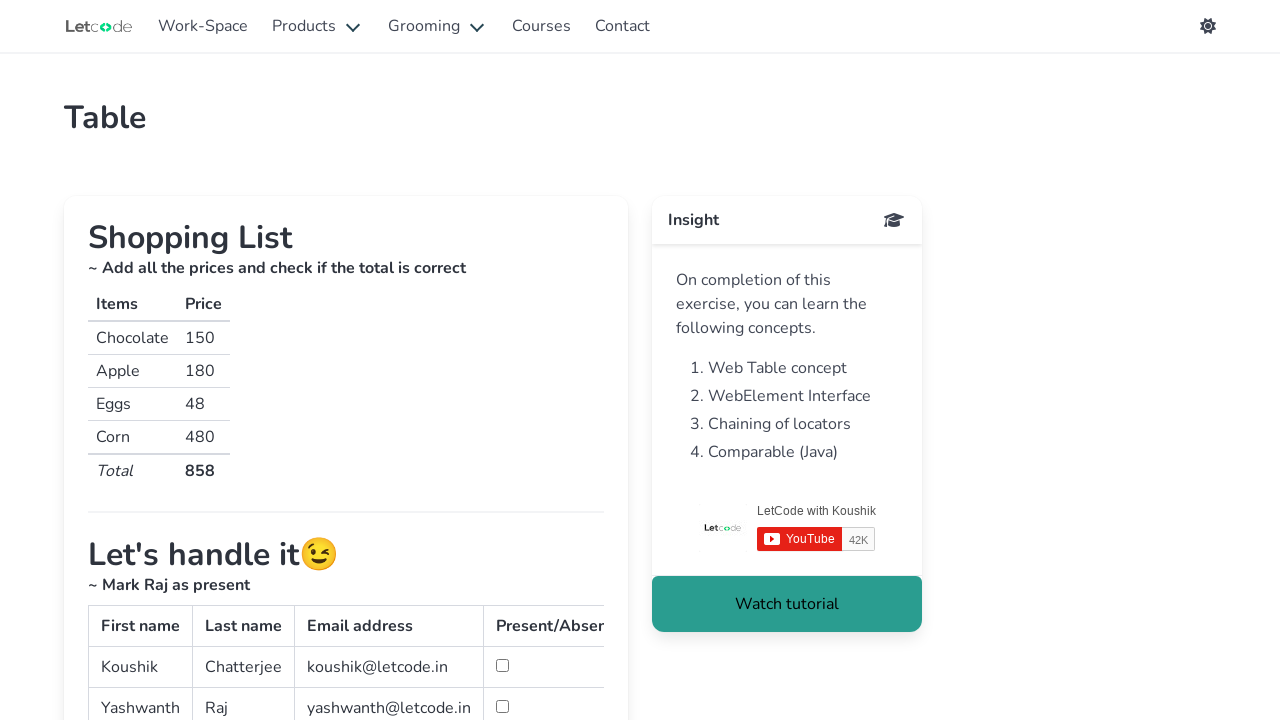

Counted 3 rows in simple table
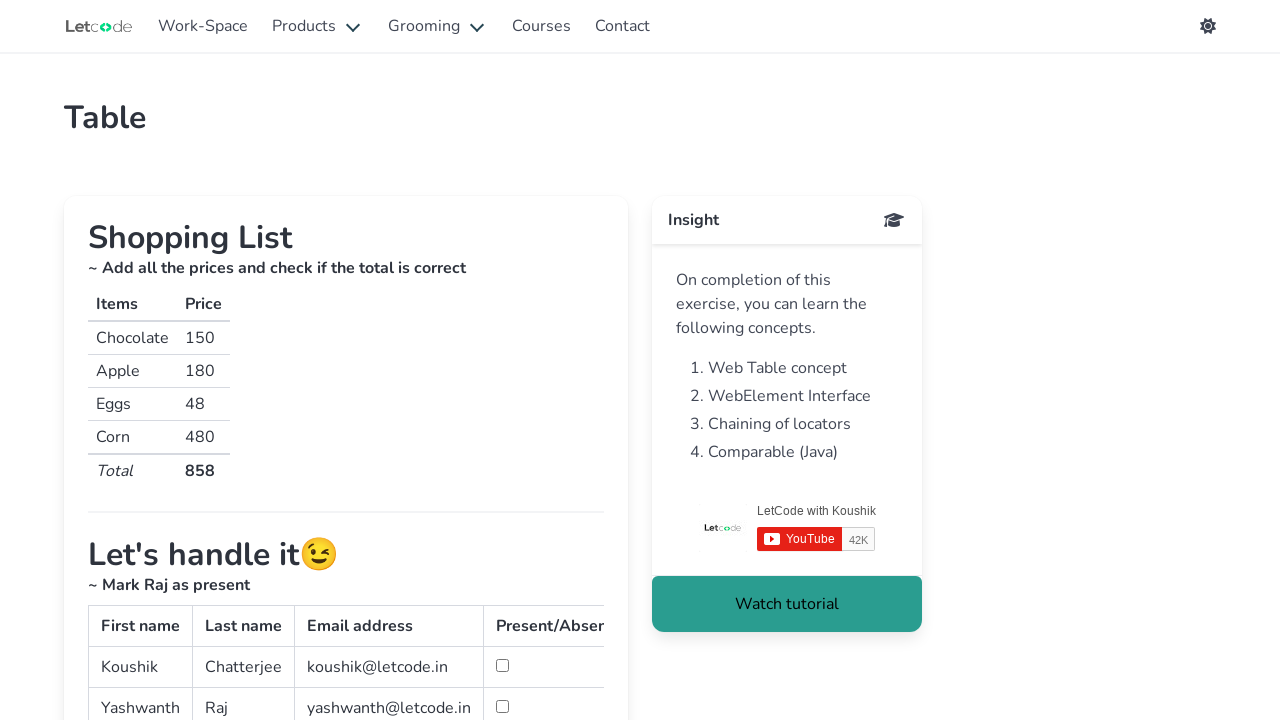

Selected row 0 from table
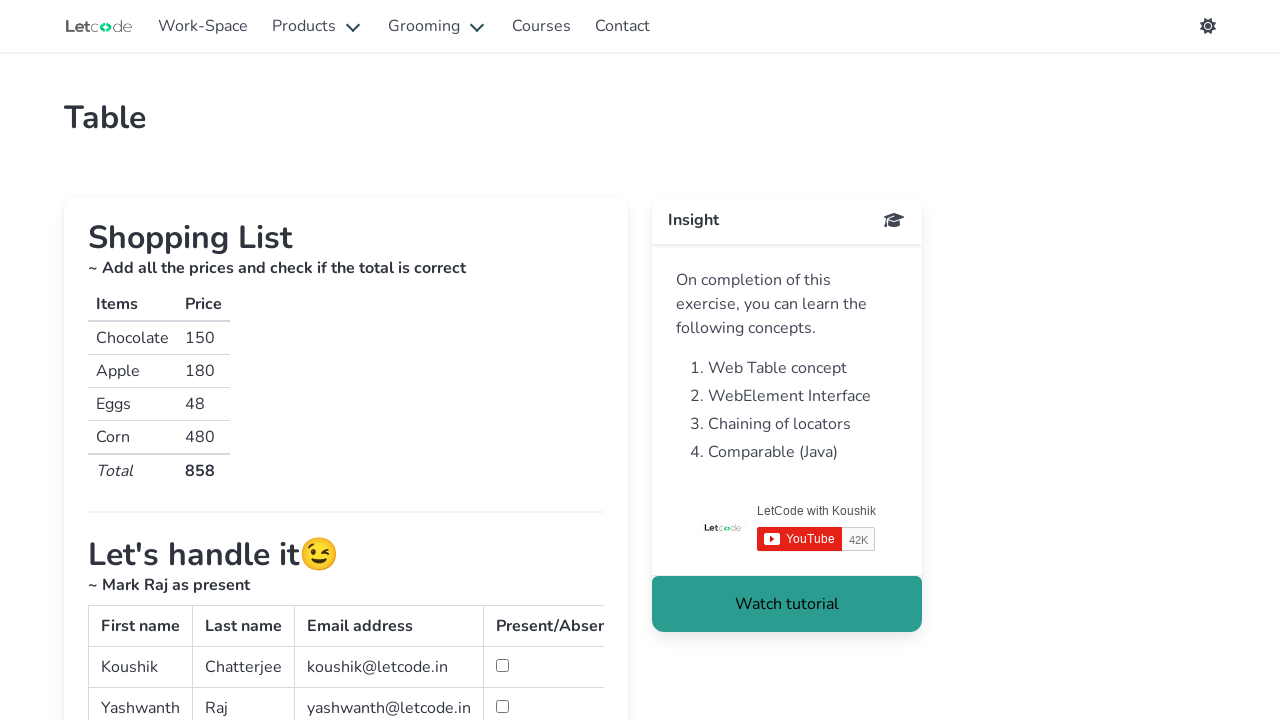

Located name cell in row 0
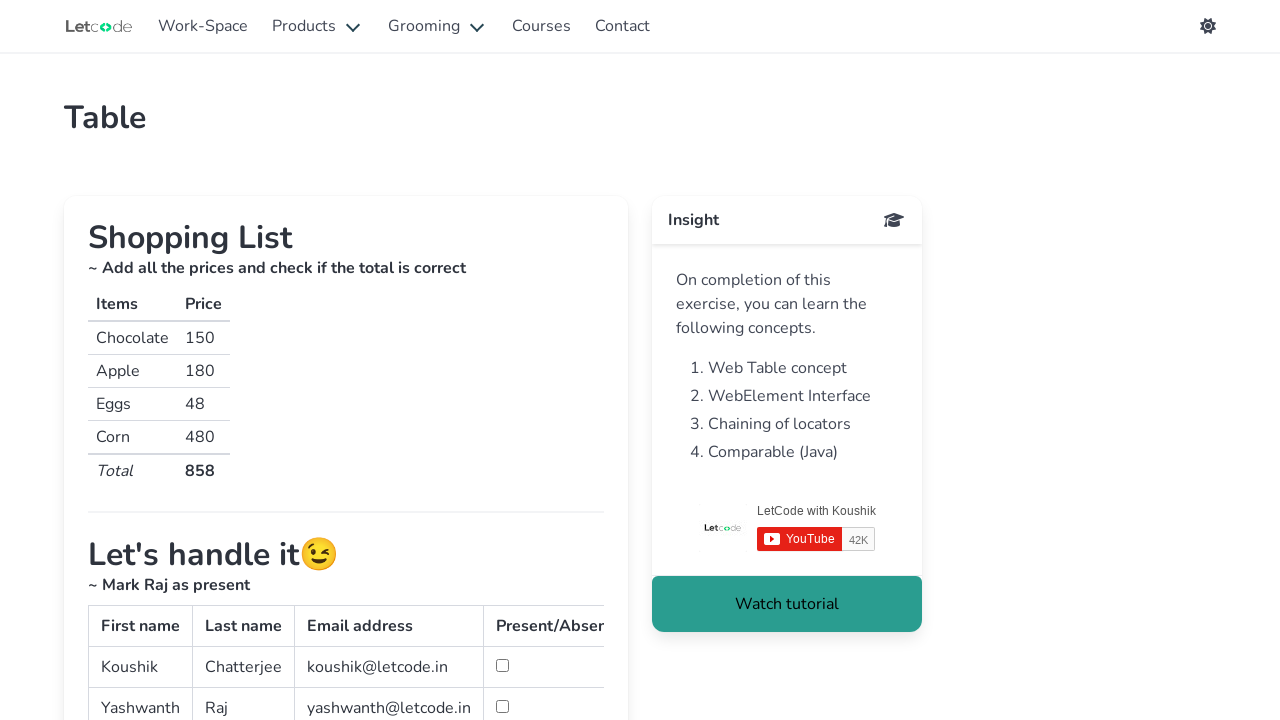

Selected row 1 from table
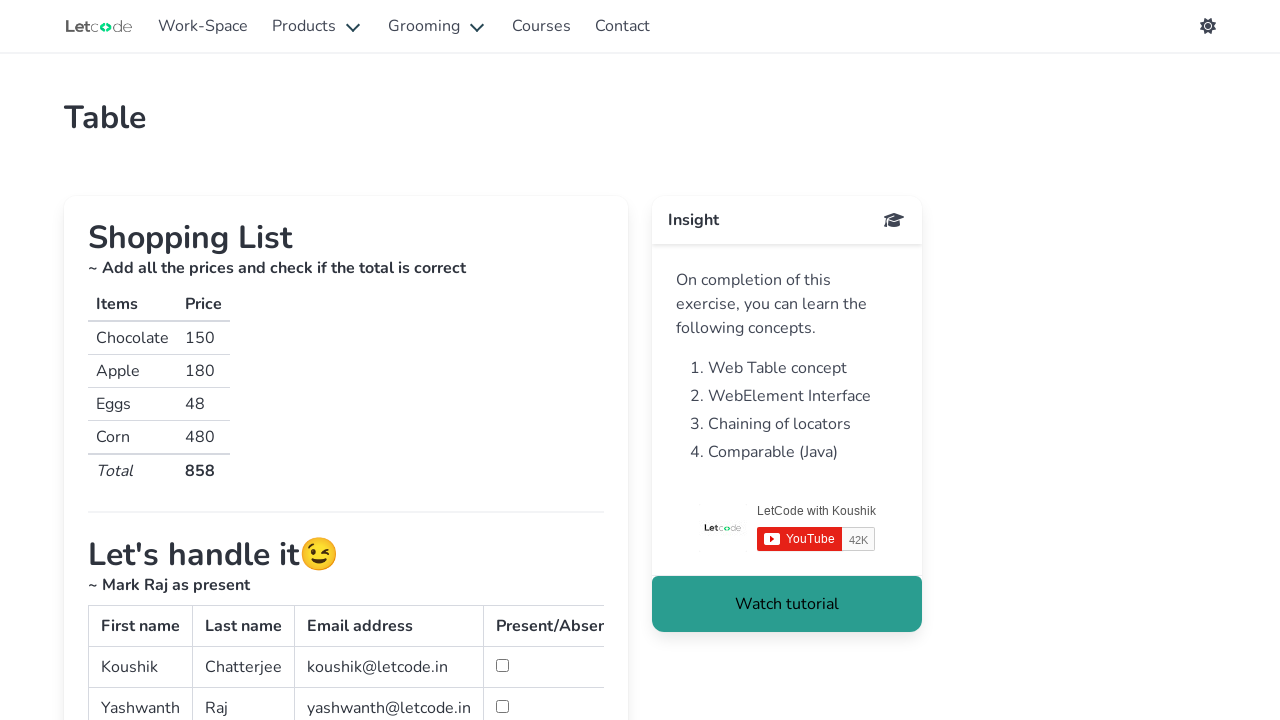

Located name cell in row 1
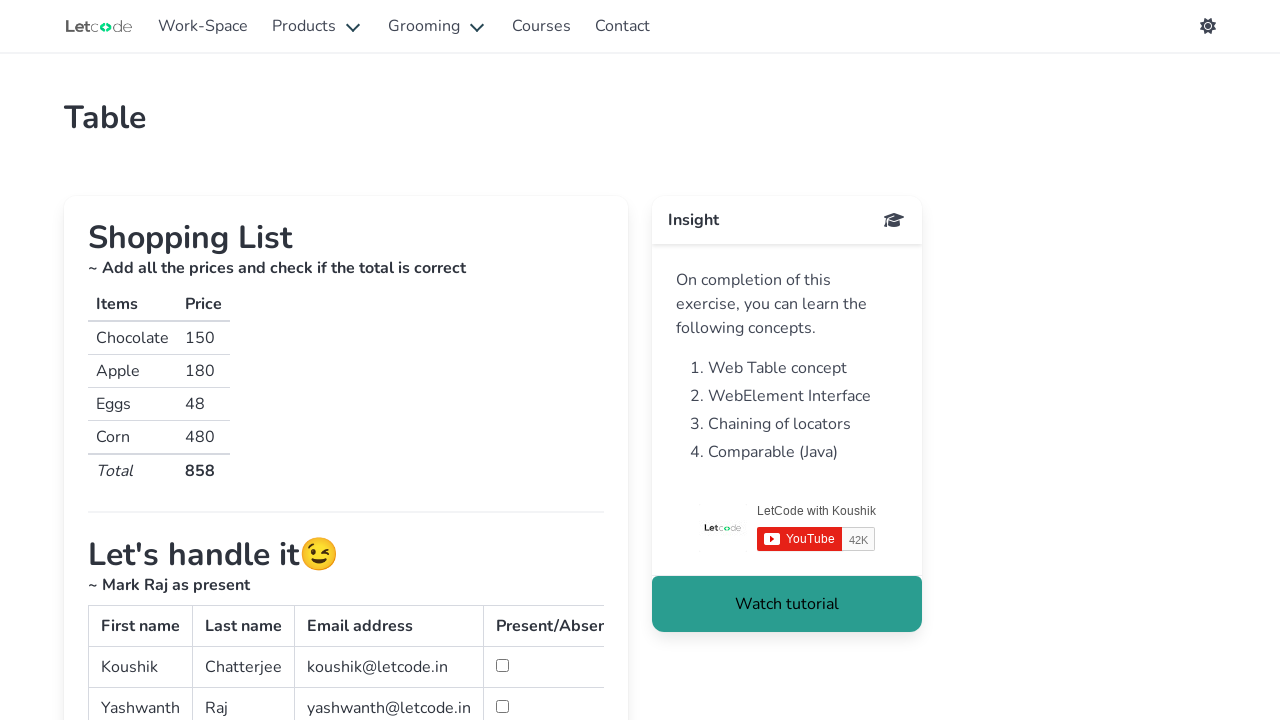

Found 'Raj' in name cell
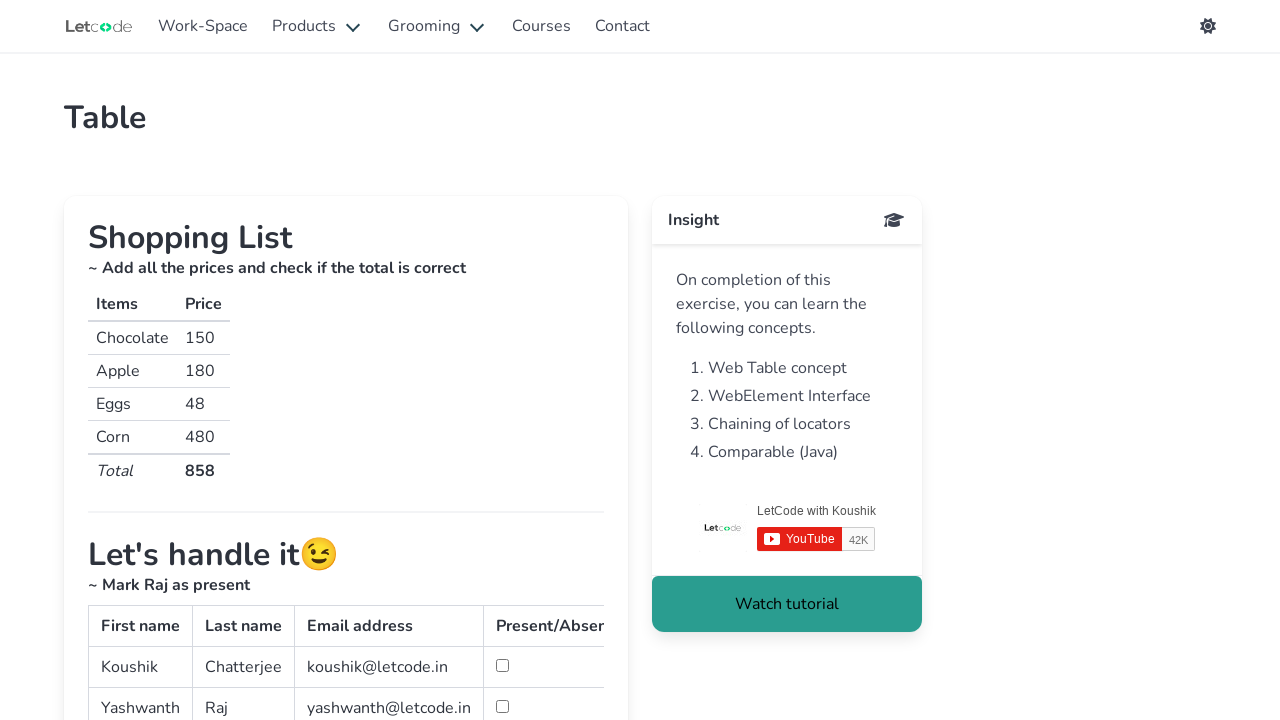

Checked checkbox for Raj's row at (502, 706) on #simpletable tbody tr >> nth=1 >> td:nth-child(4) input
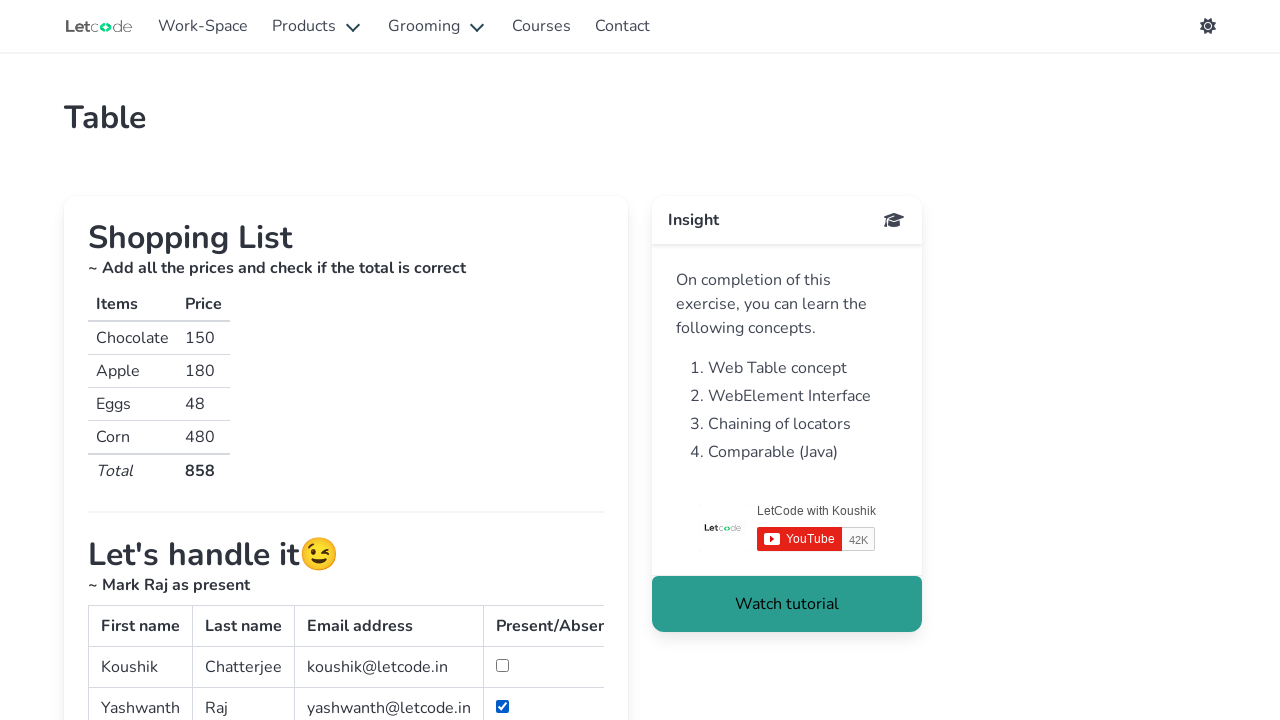

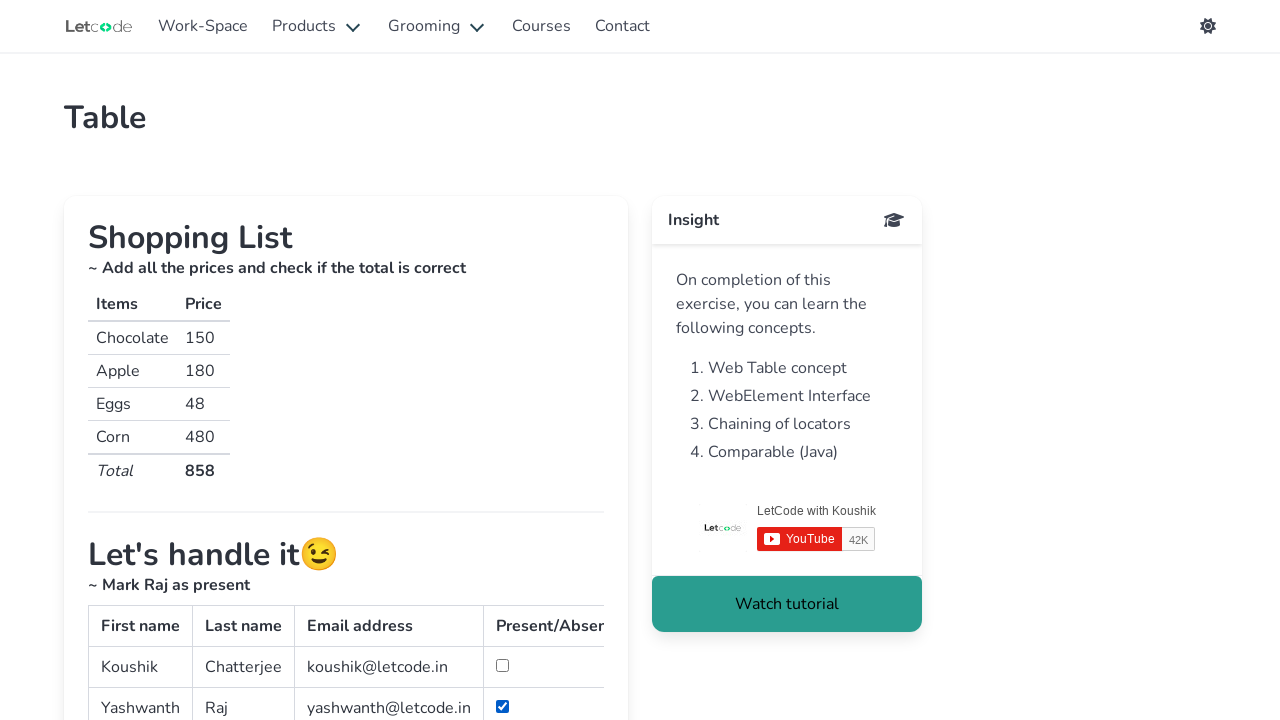